Navigates to Swiggy Instamart page and verifies the page loads by checking the current URL

Starting URL: https://www.swiggy.com/swiggy-instamart

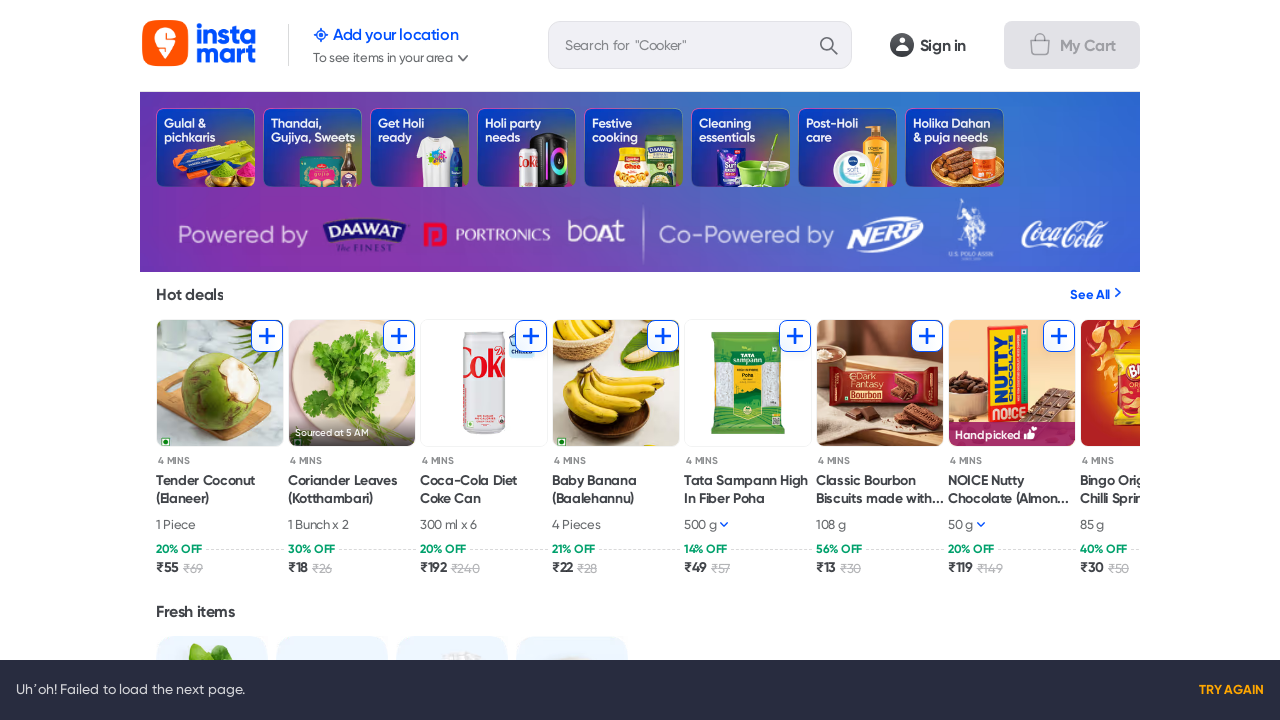

Waited for page to reach domcontentloaded state
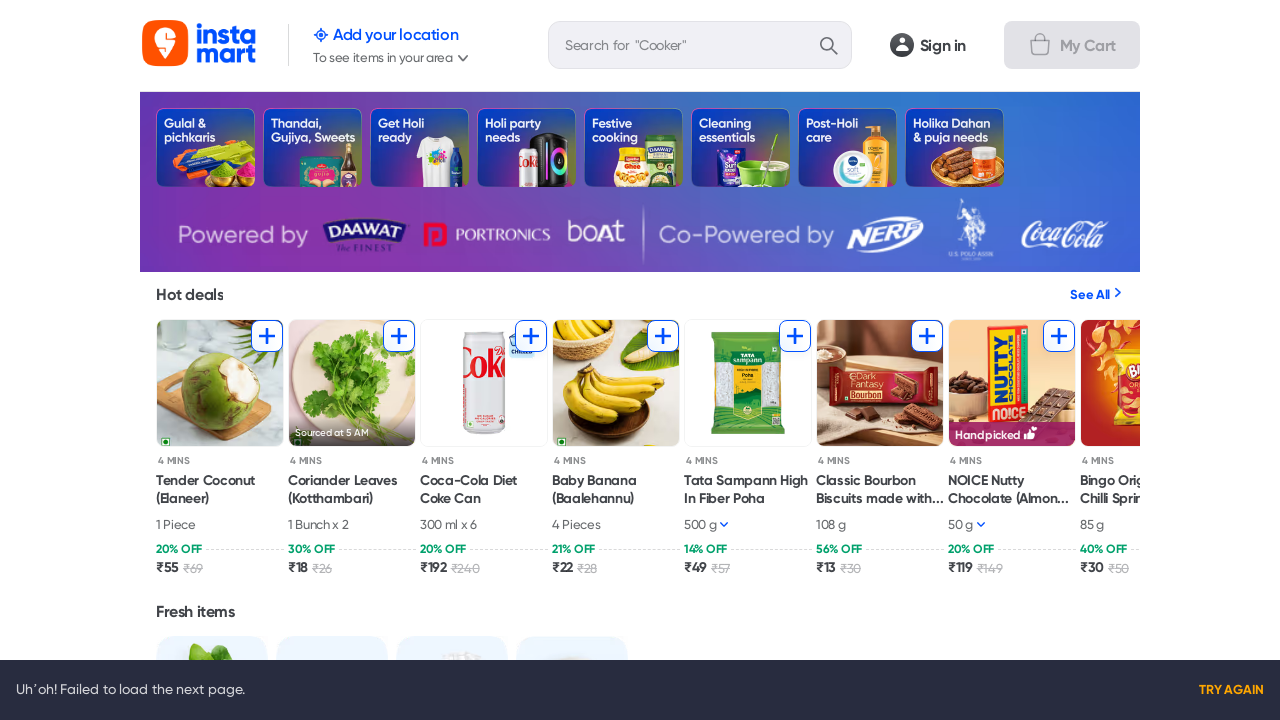

Captured current URL: https://www.swiggy.com/instamart
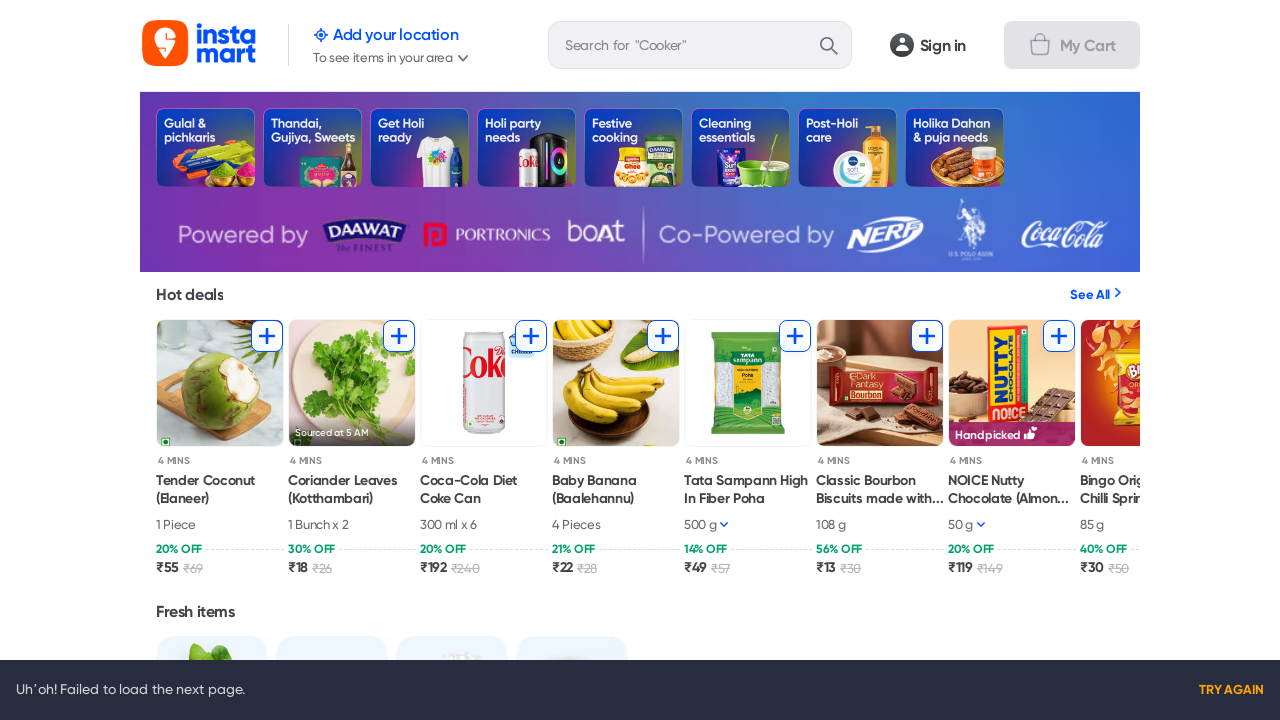

Verified that current URL contains 'swiggy'
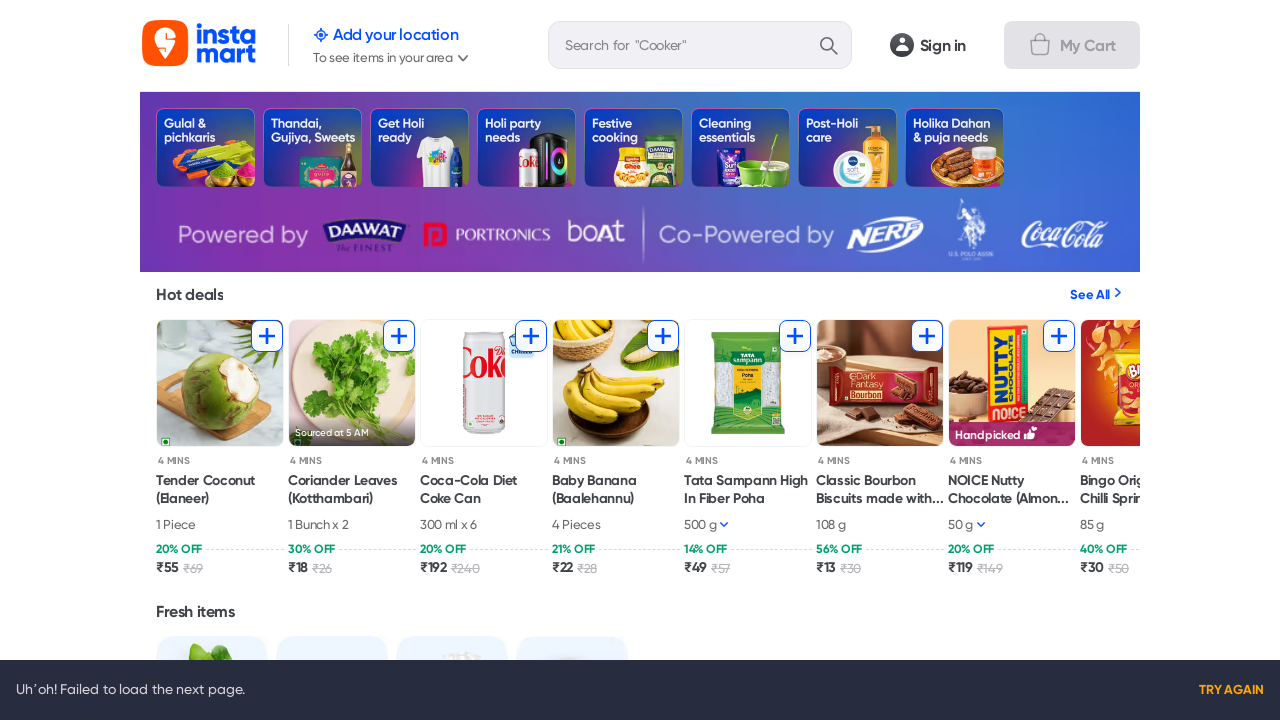

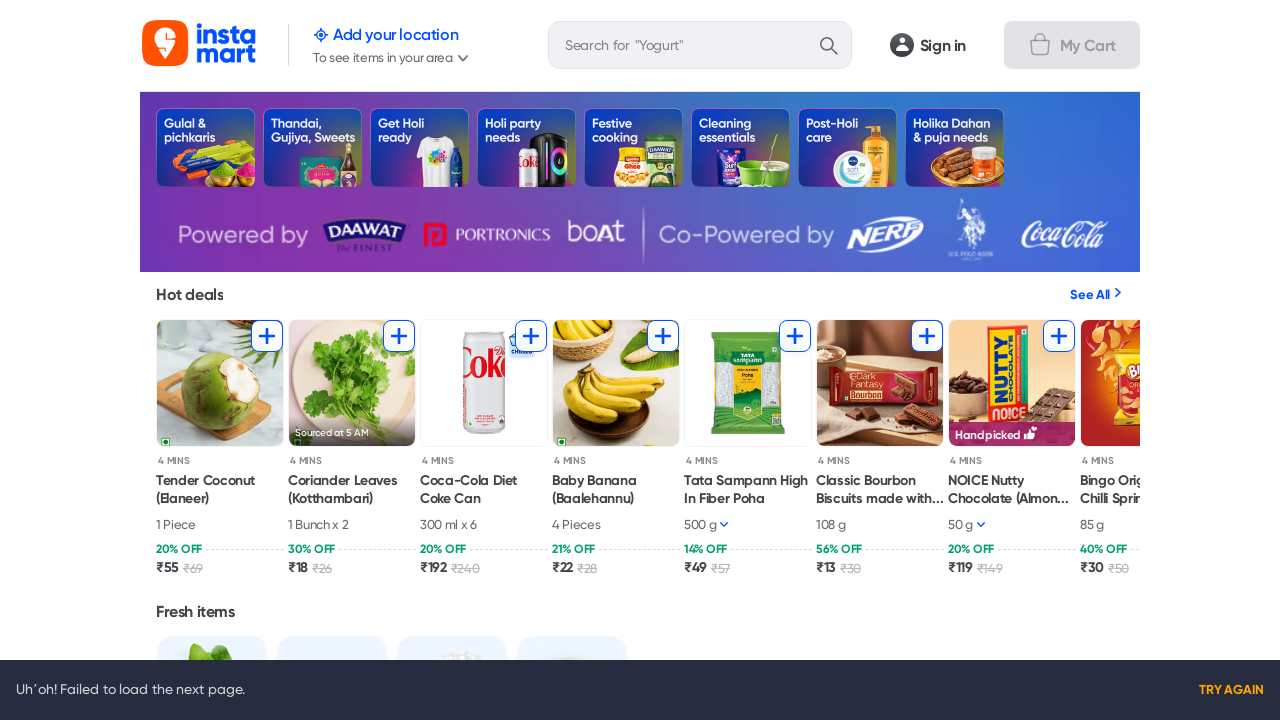